Tests navigation to Playwright documentation by clicking the "Get started" link and verifying the Installation heading appears

Starting URL: https://playwright.dev

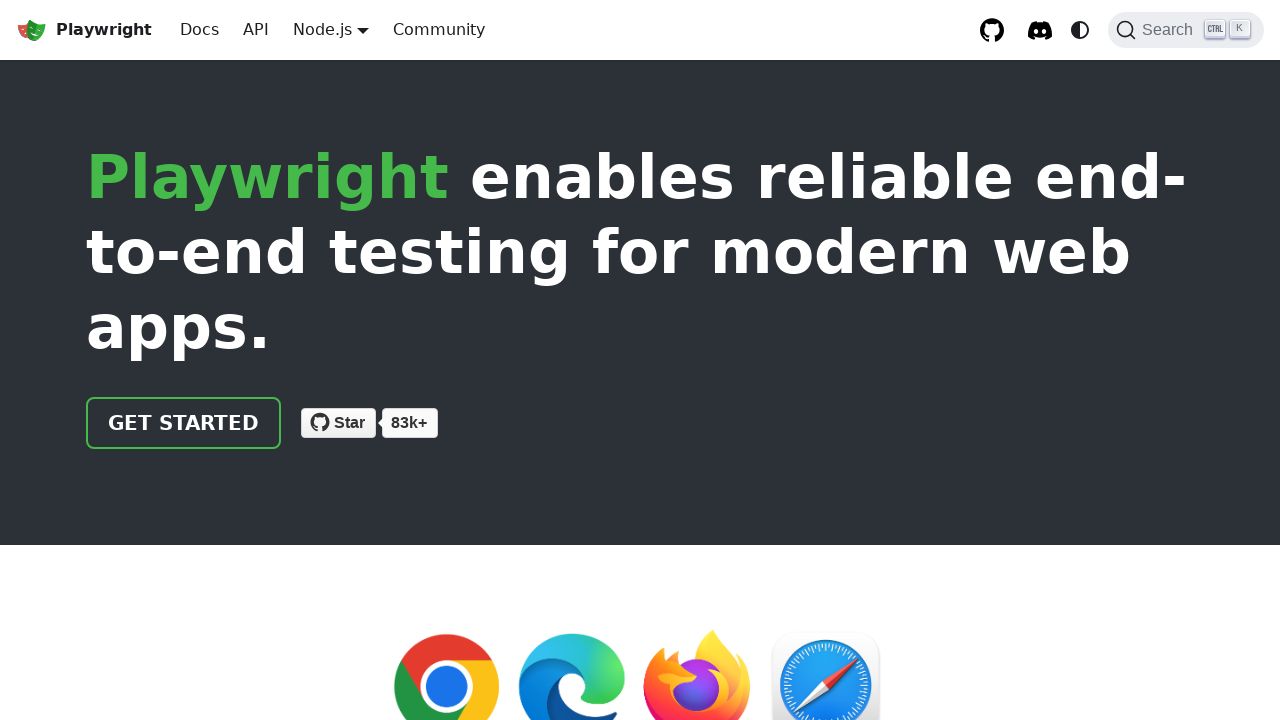

Clicked the 'Get started' link to navigate to Playwright documentation at (184, 423) on internal:role=link[name="Get started"i]
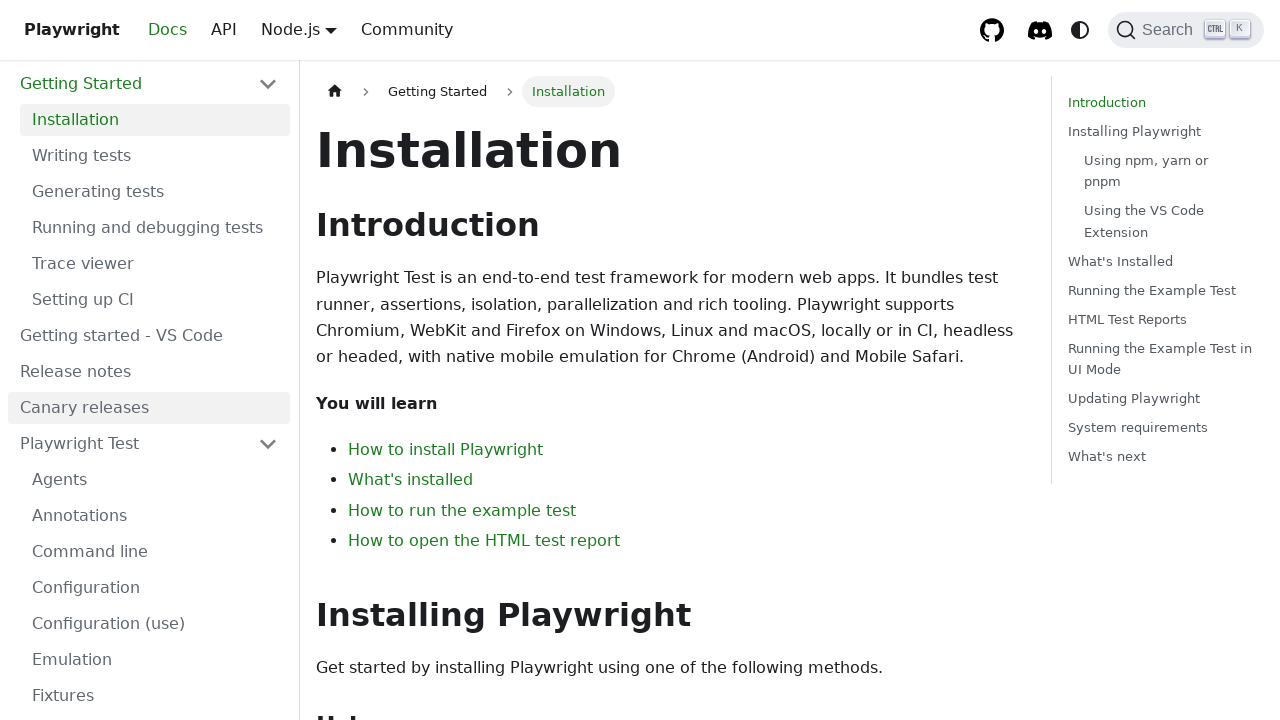

Installation heading appeared, verifying navigation to Get started page was successful
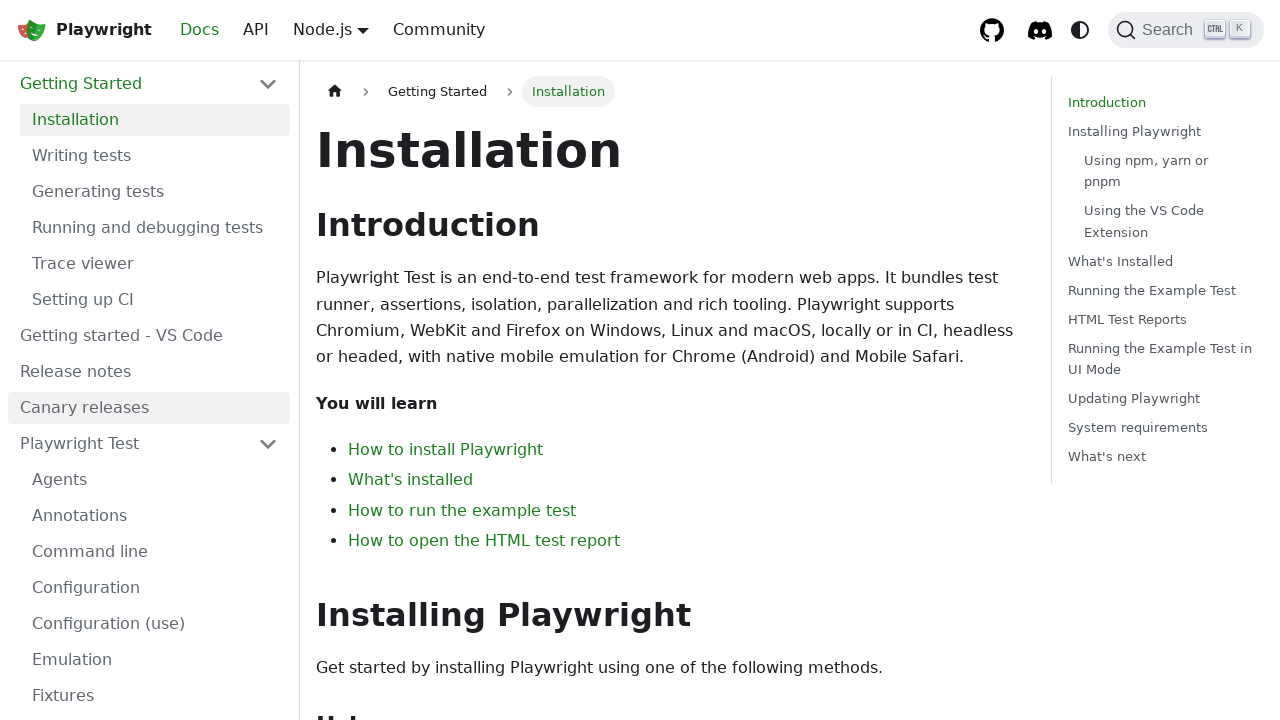

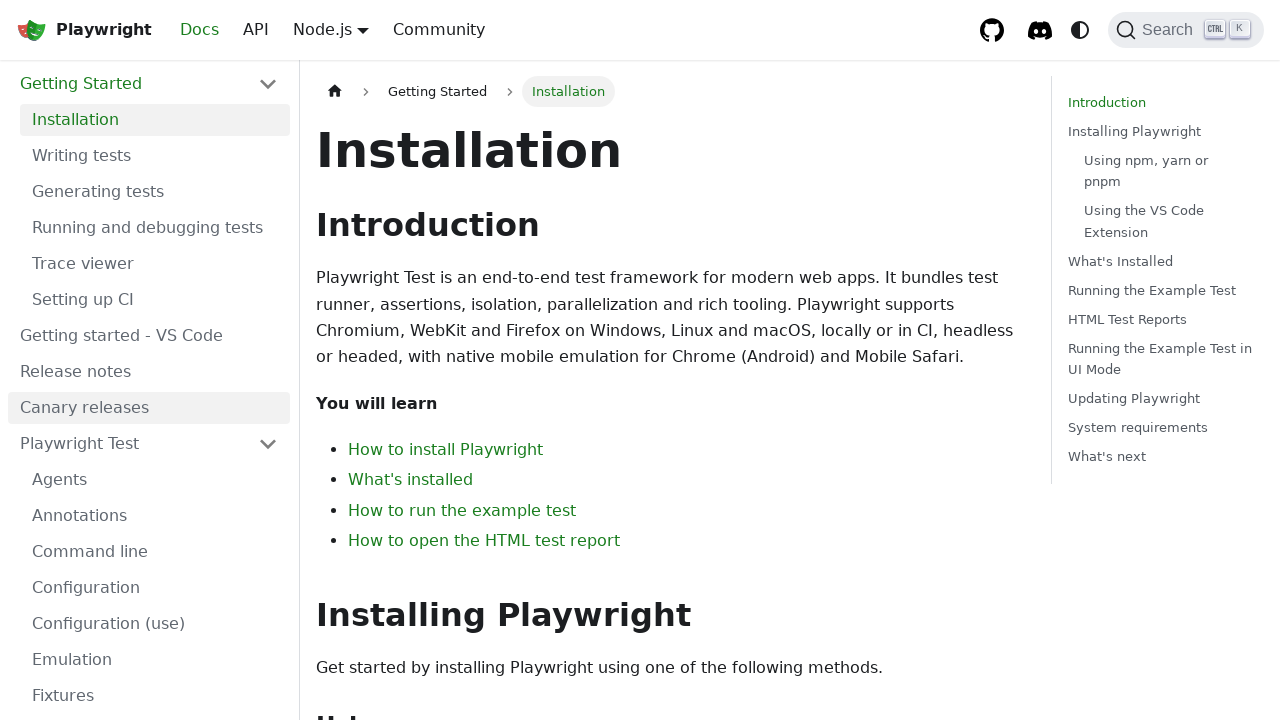